Navigates to languages starting with numbers and verifies there are 10 language links

Starting URL: http://www.99-bottles-of-beer.net/

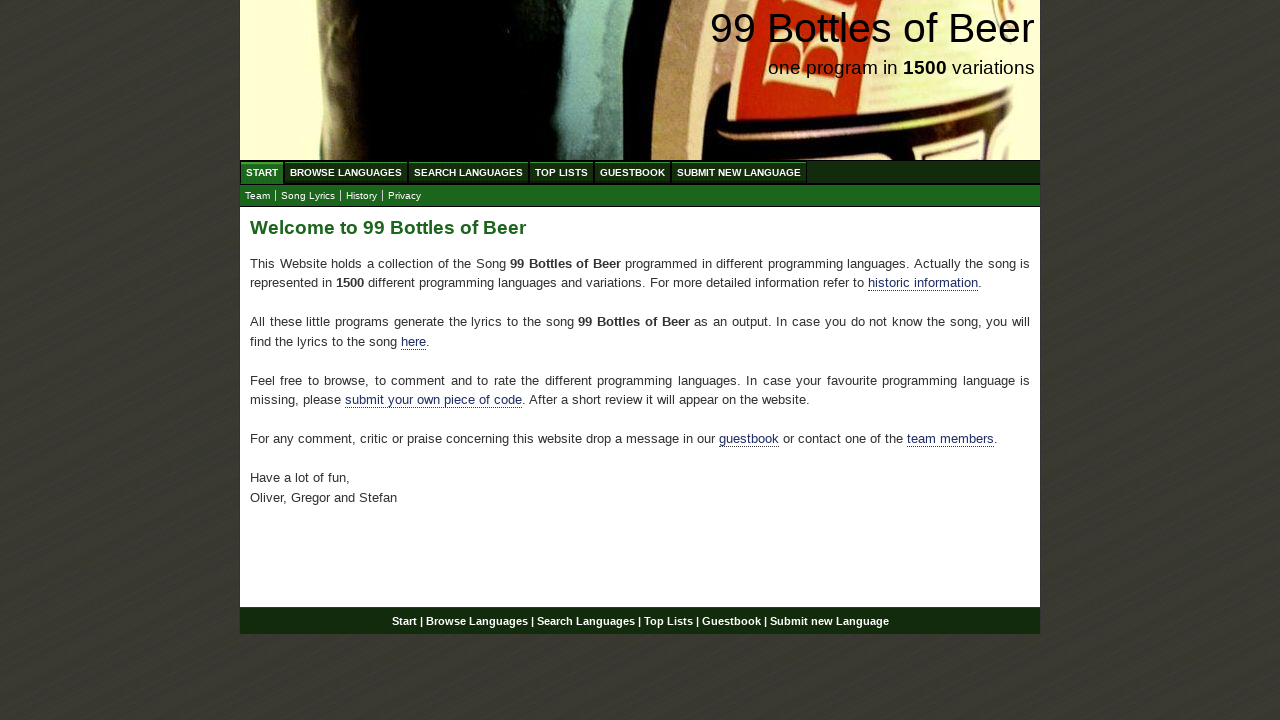

Clicked Browse Languages link at (346, 172) on #menu li a[href='/abc.html']
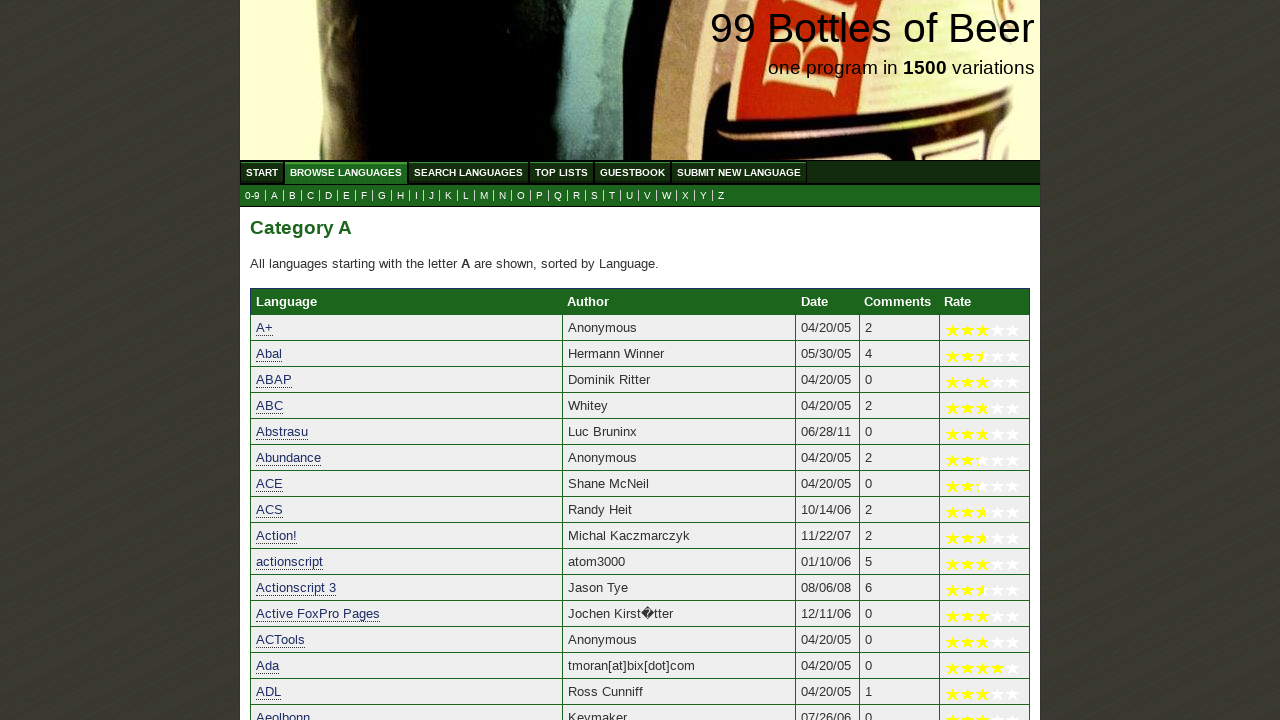

Clicked link for languages starting with numbers (0.html) at (252, 196) on a[href='0.html']
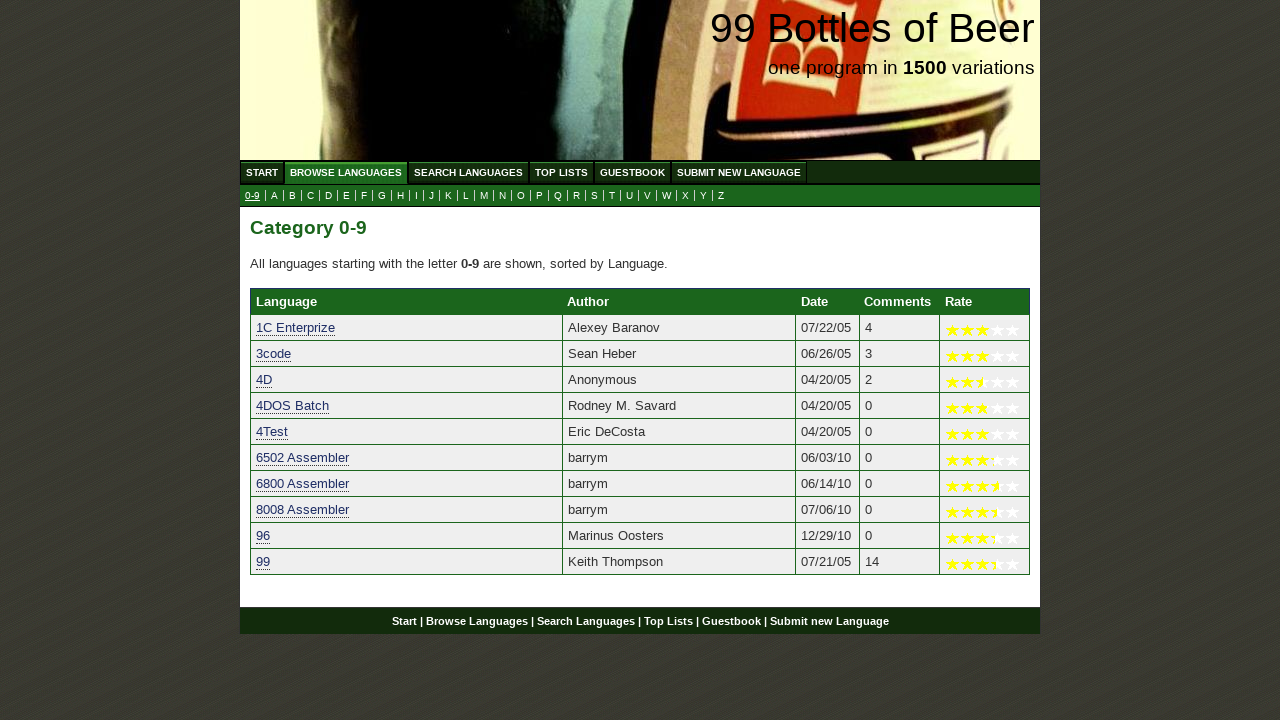

Waited for language links to load in table
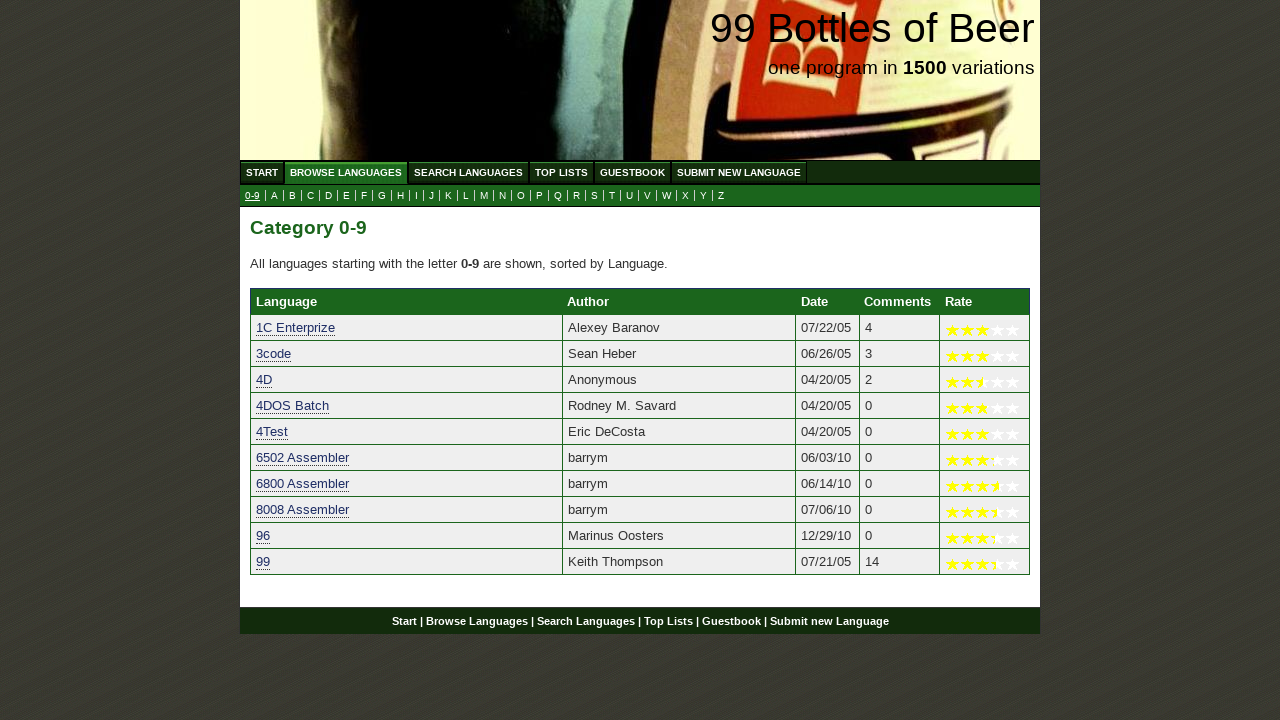

Found 10 language links in the table
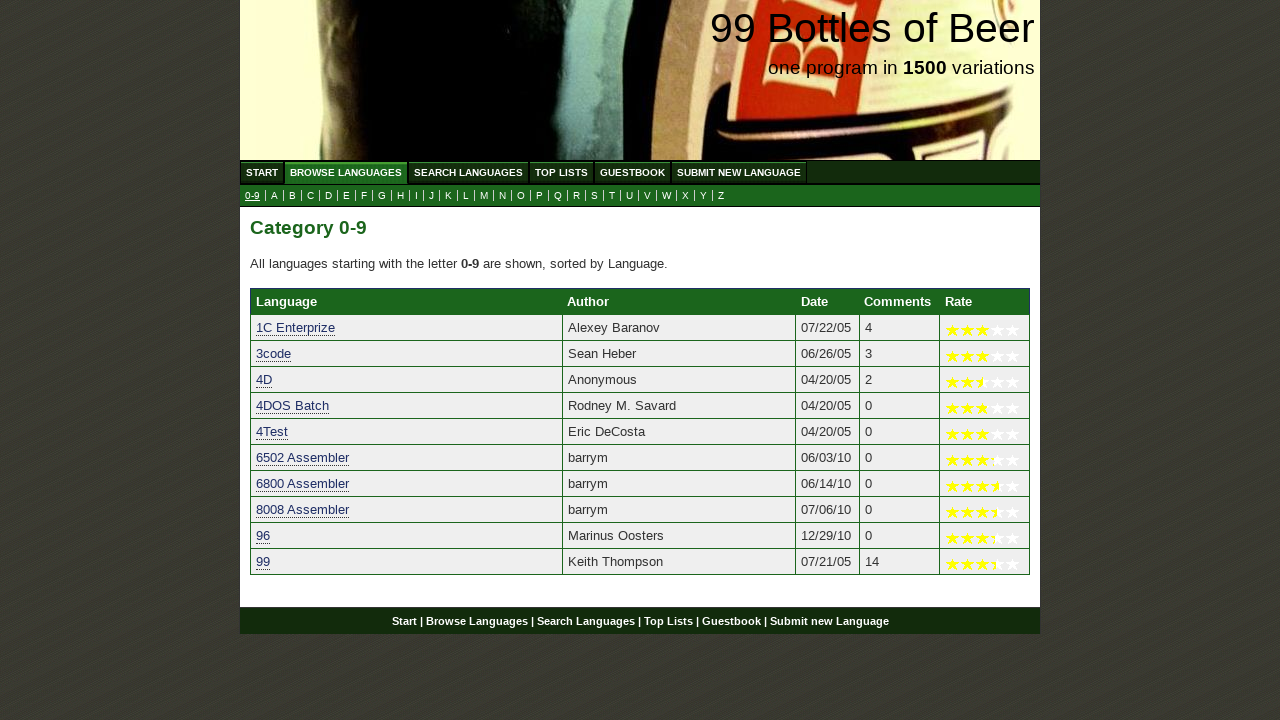

Verified that there are exactly 10 language links
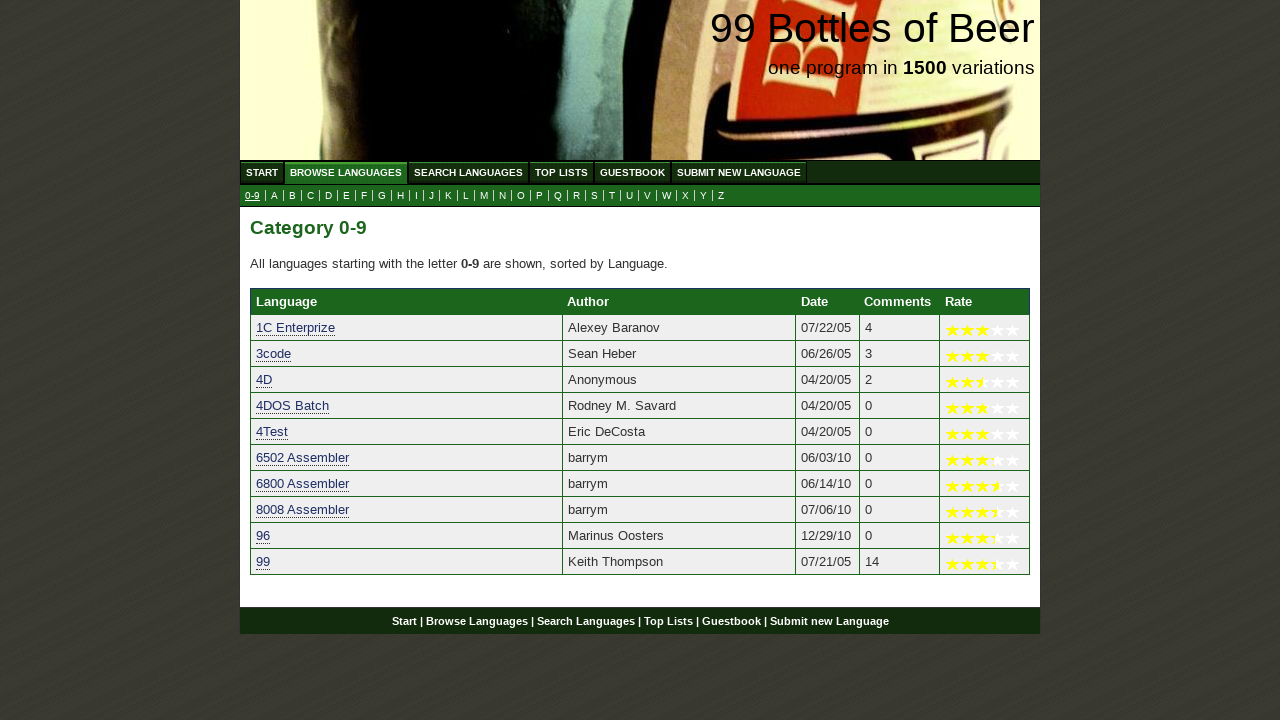

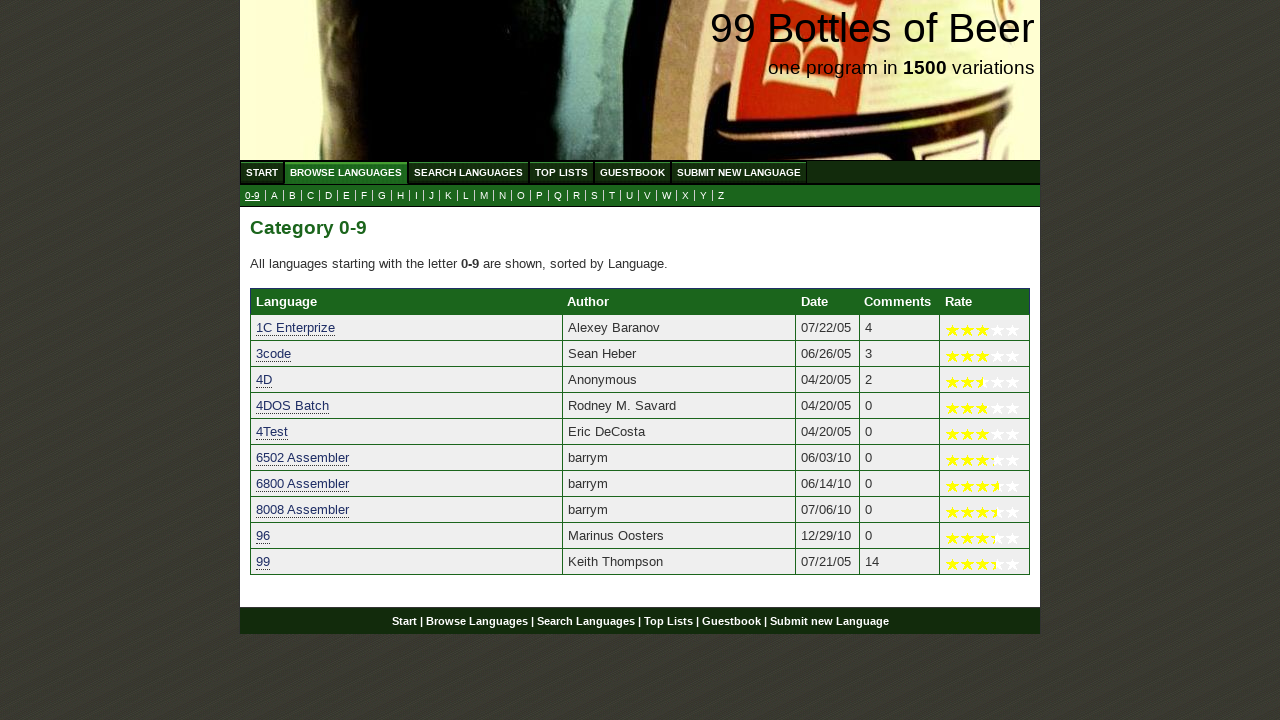